Tests alert handling functionality by navigating to alerts section and interacting with a prompt alert by sending text input

Starting URL: https://demoqa.com/select-menu

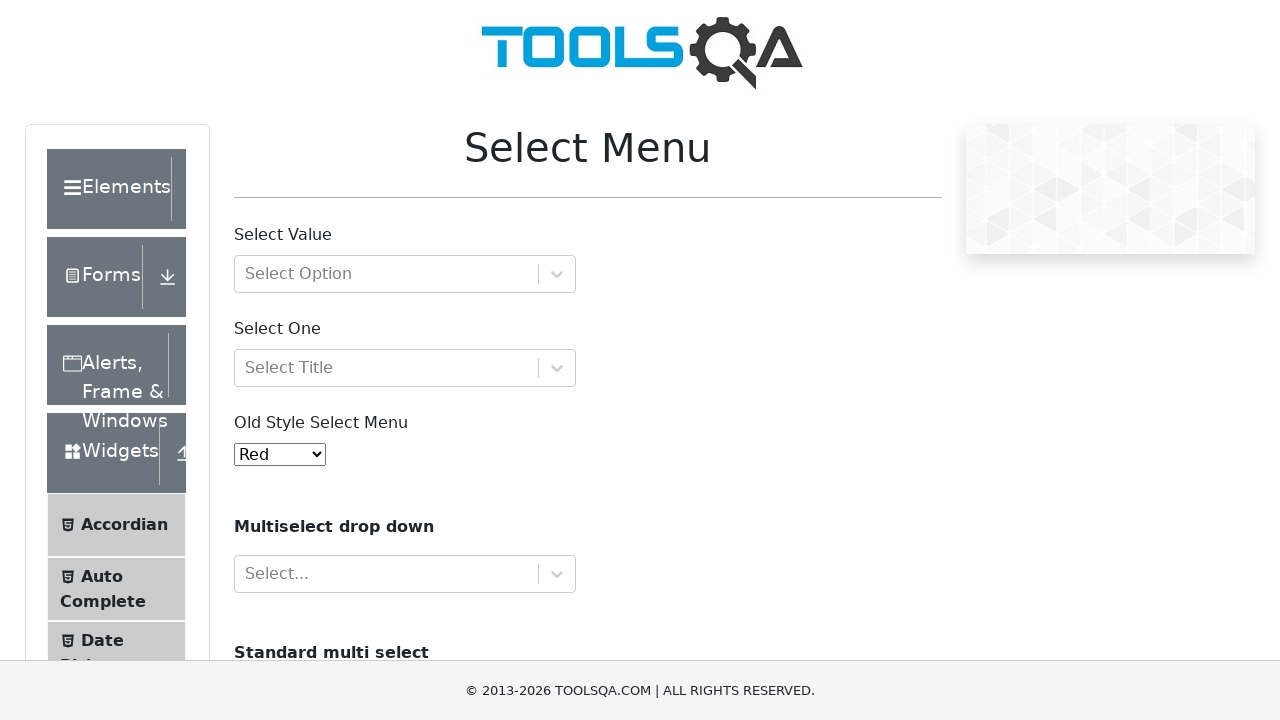

Clicked on Alerts, Frame & Windows section at (107, 365) on (//div[@class='header-text'])[3]
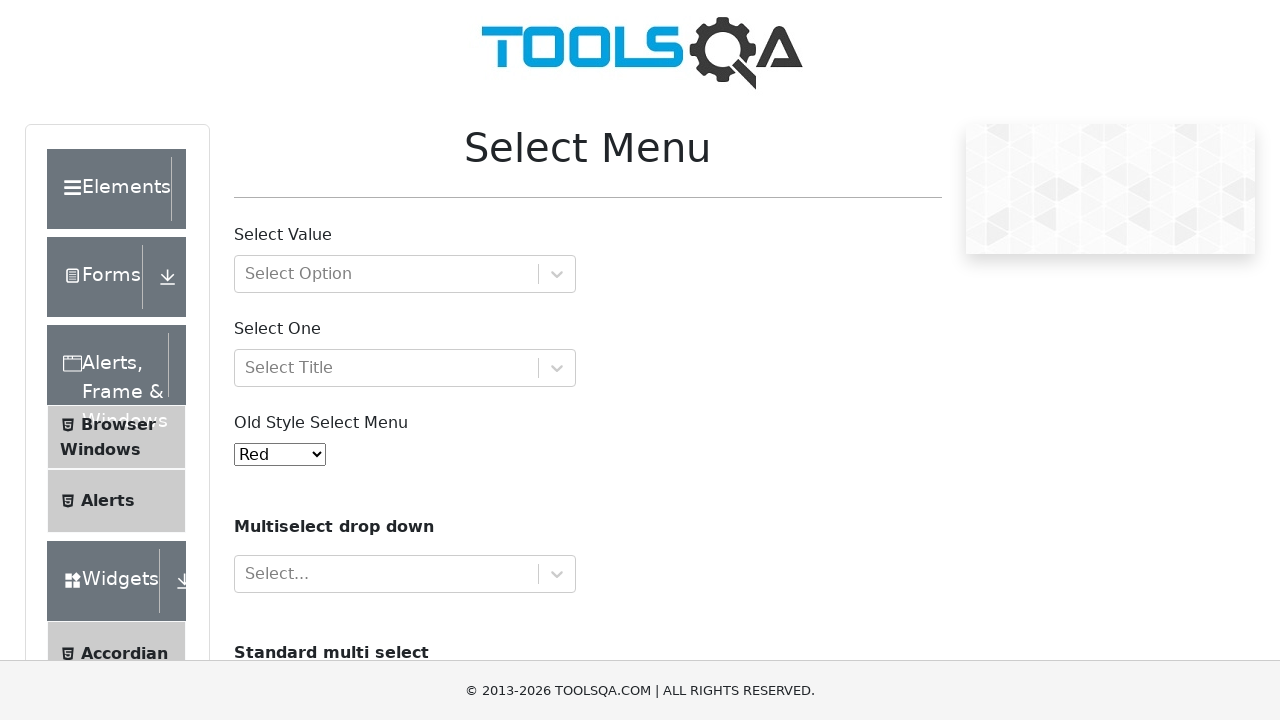

Clicked on Alerts menu item at (108, 501) on xpath=//span[text()='Alerts']
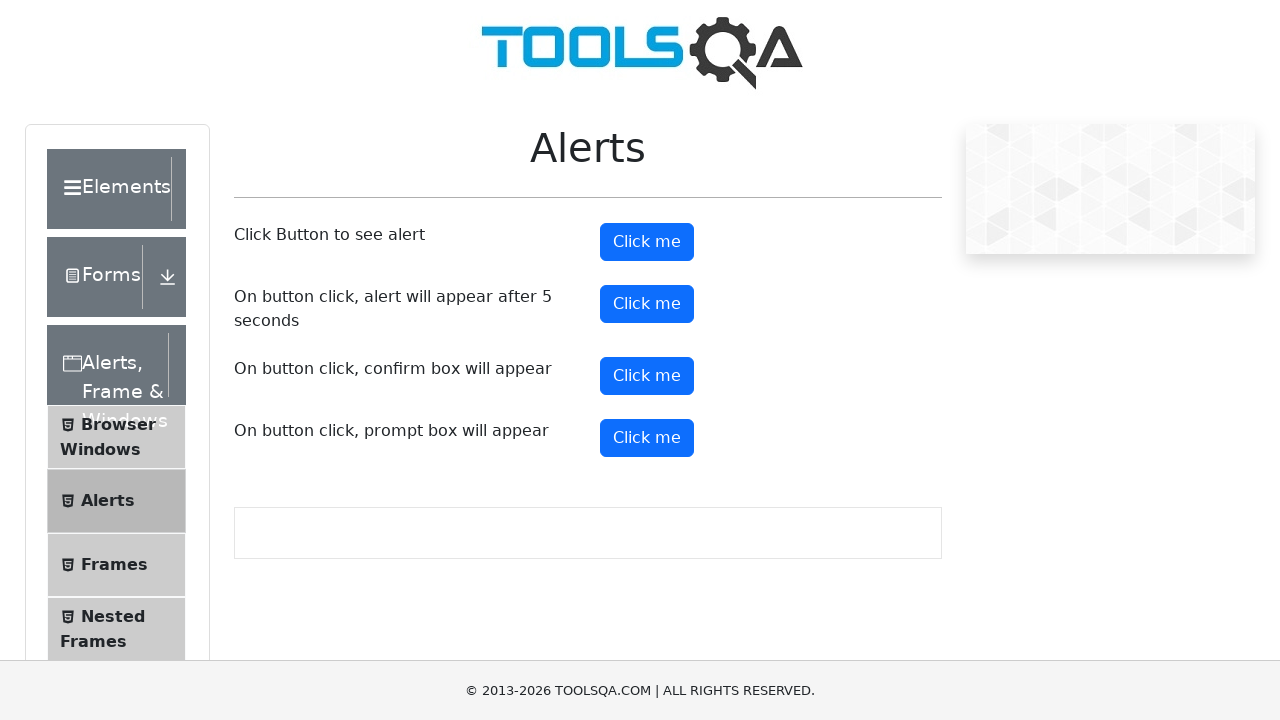

Clicked prompt button to trigger alert at (647, 438) on xpath=//button[@id='promtButton']
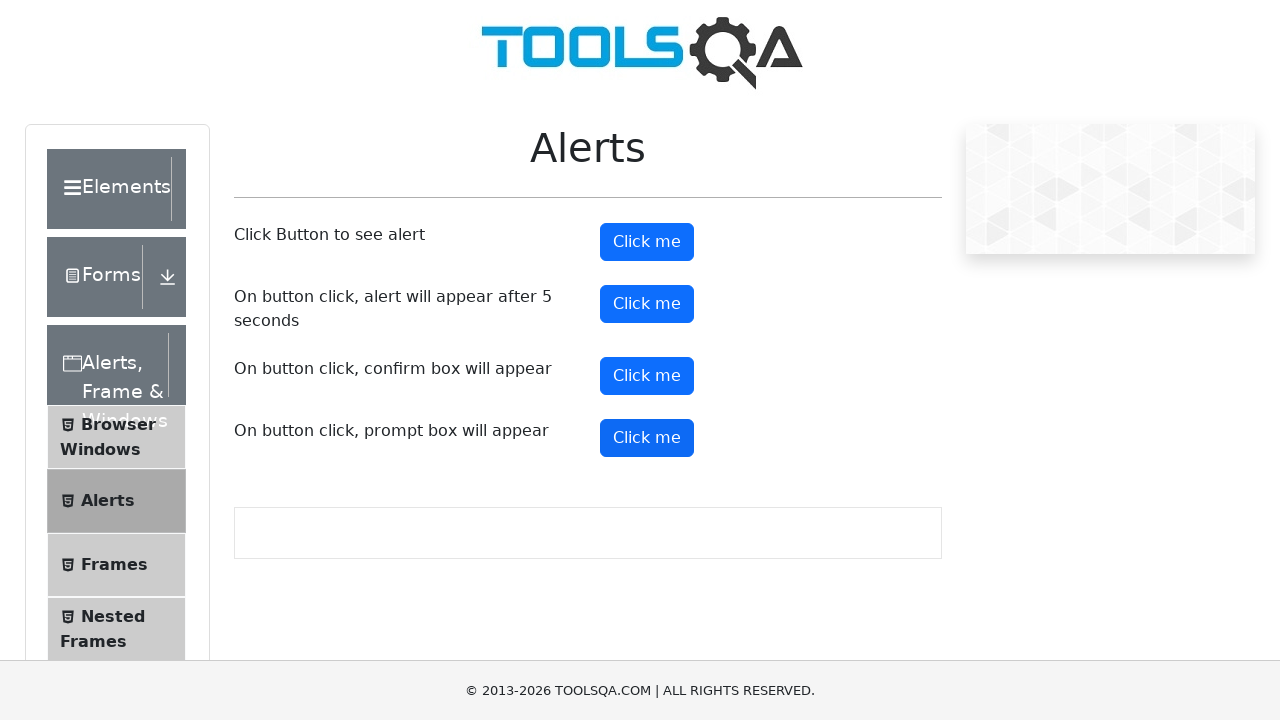

Set up dialog handler to accept with 'success' text
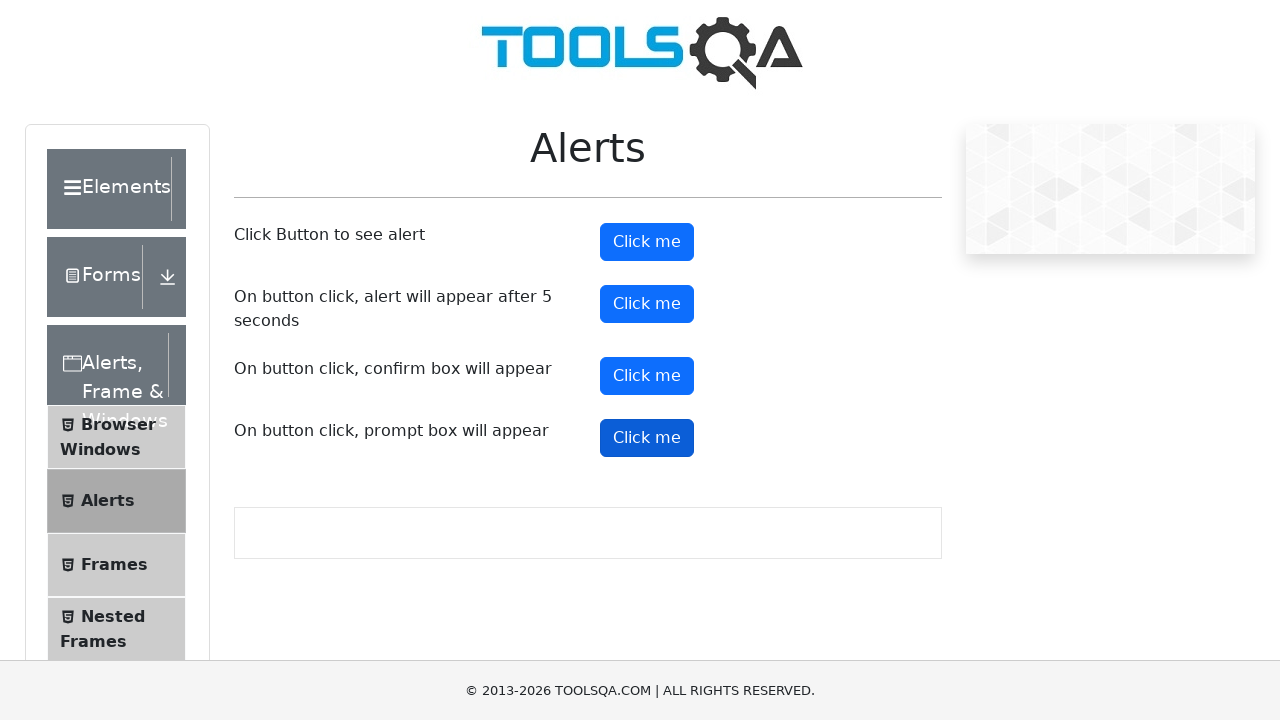

Clicked prompt button again and sent 'success' to the prompt alert at (647, 438) on xpath=//button[@id='promtButton']
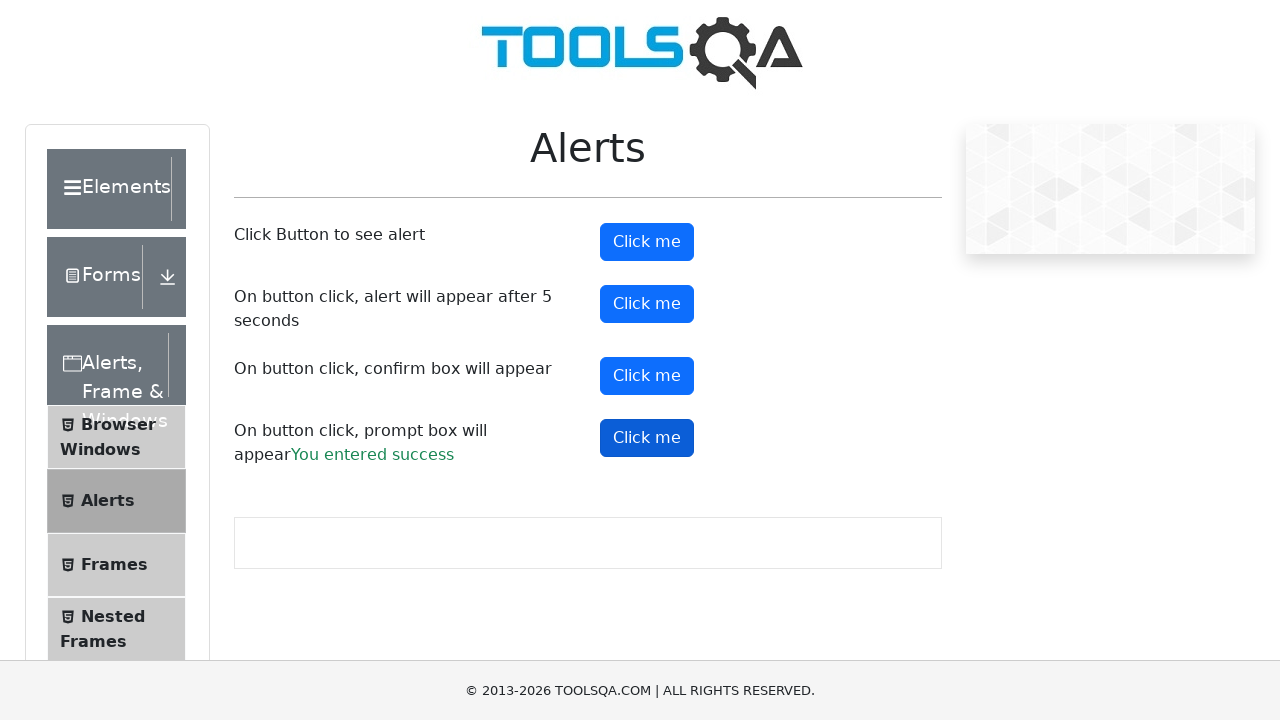

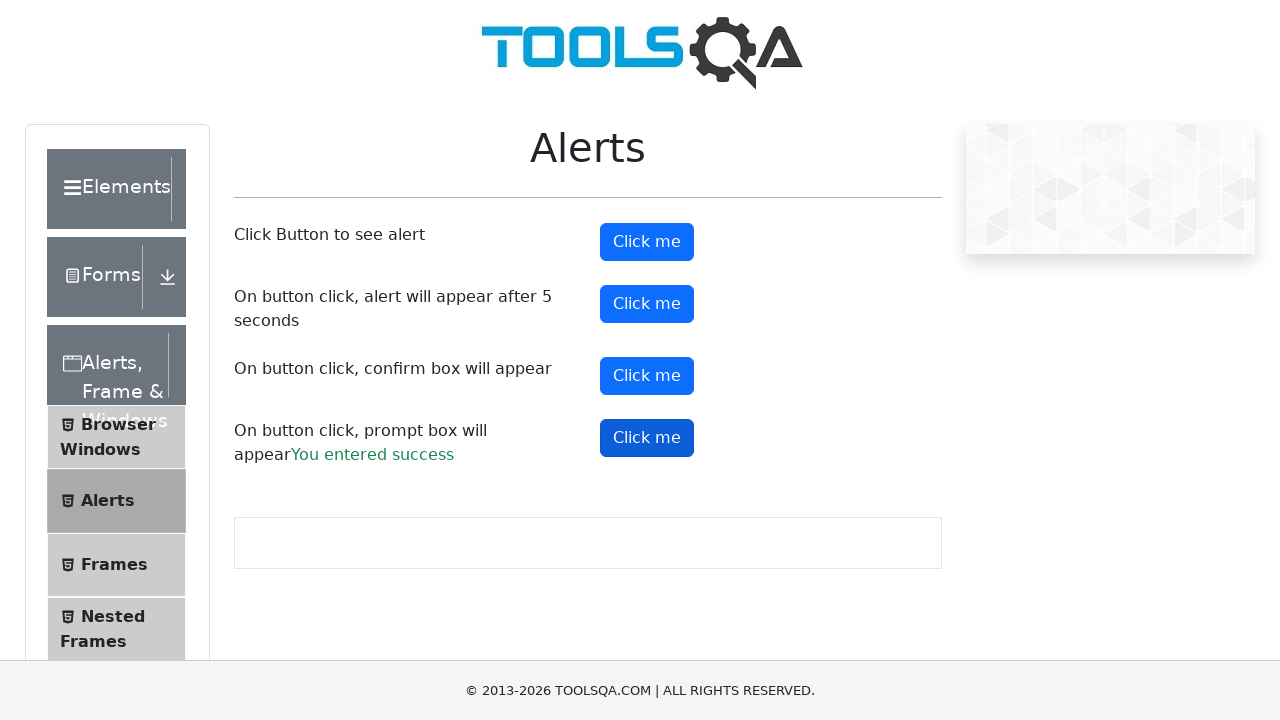